Tests prompt alert functionality by clicking on alert trigger buttons and interacting with the prompt dialog by entering text and accepting it

Starting URL: http://demo.automationtesting.in/Alerts.html

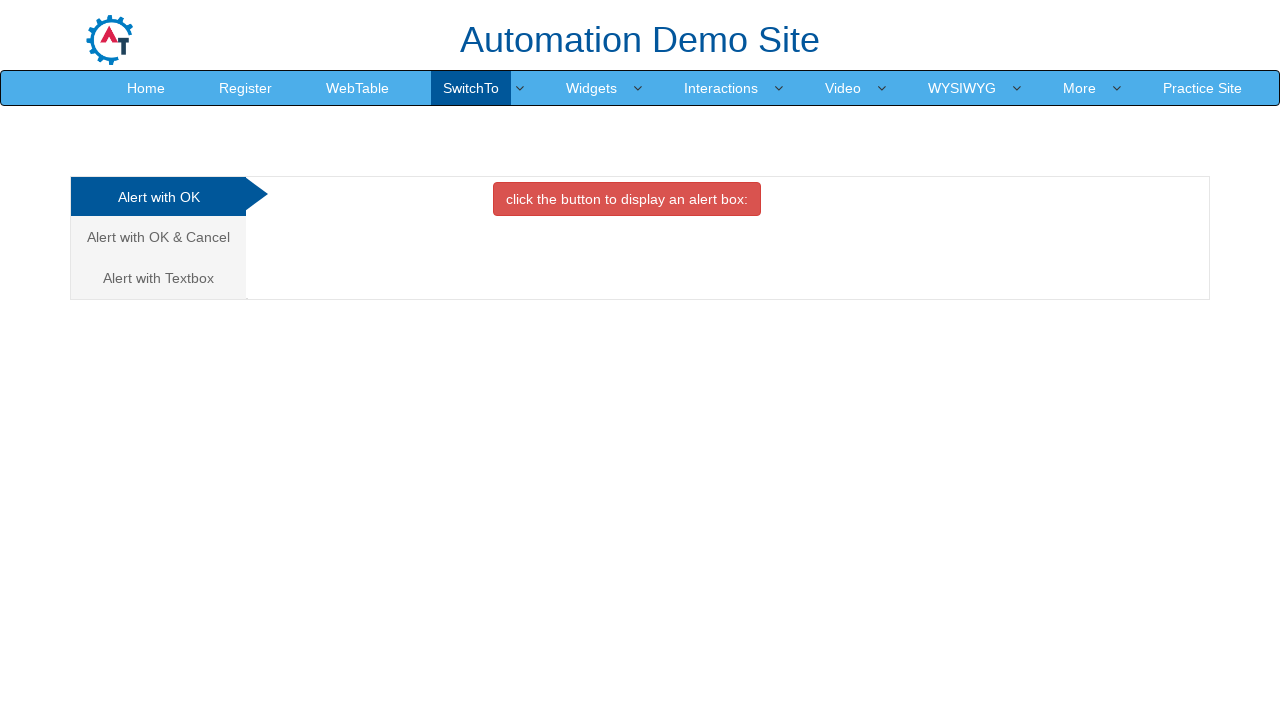

Clicked on 'Alert with Textbox' tab at (158, 278) on xpath=//a[contains(text(),'Textbox ')]
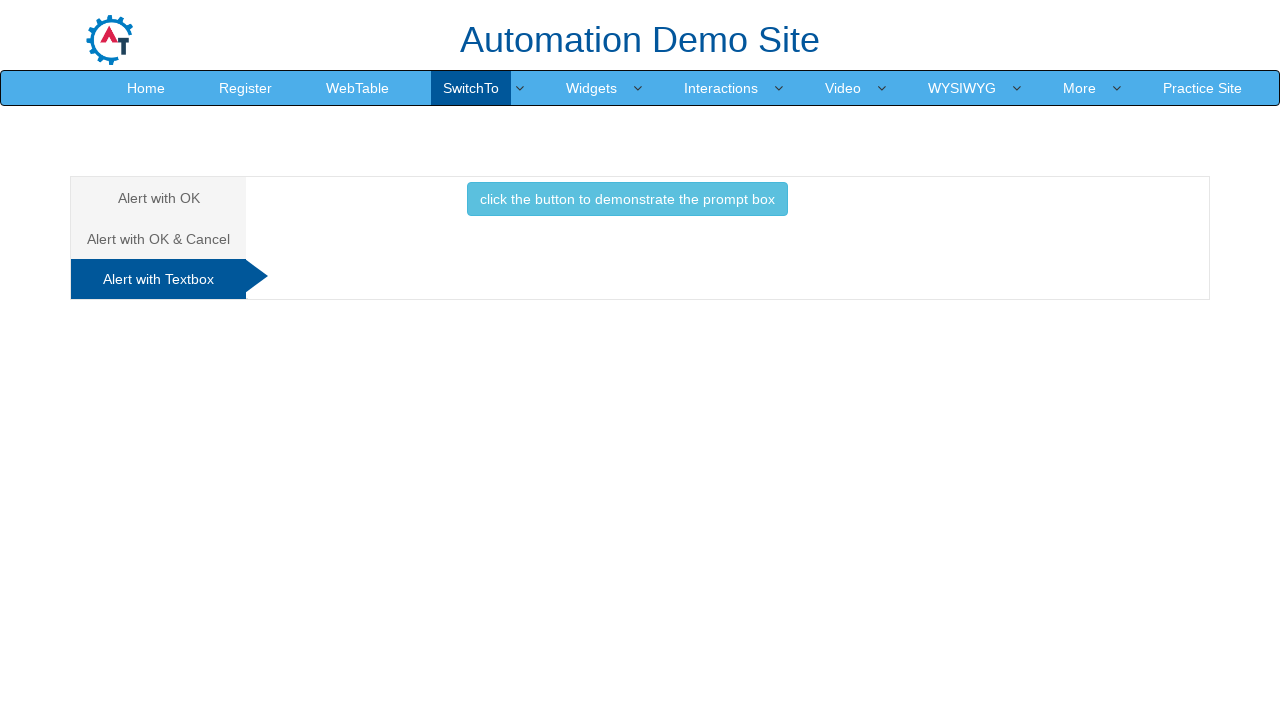

Clicked button to trigger prompt alert at (627, 199) on xpath=//button[contains(text(),'demonstrate ')]
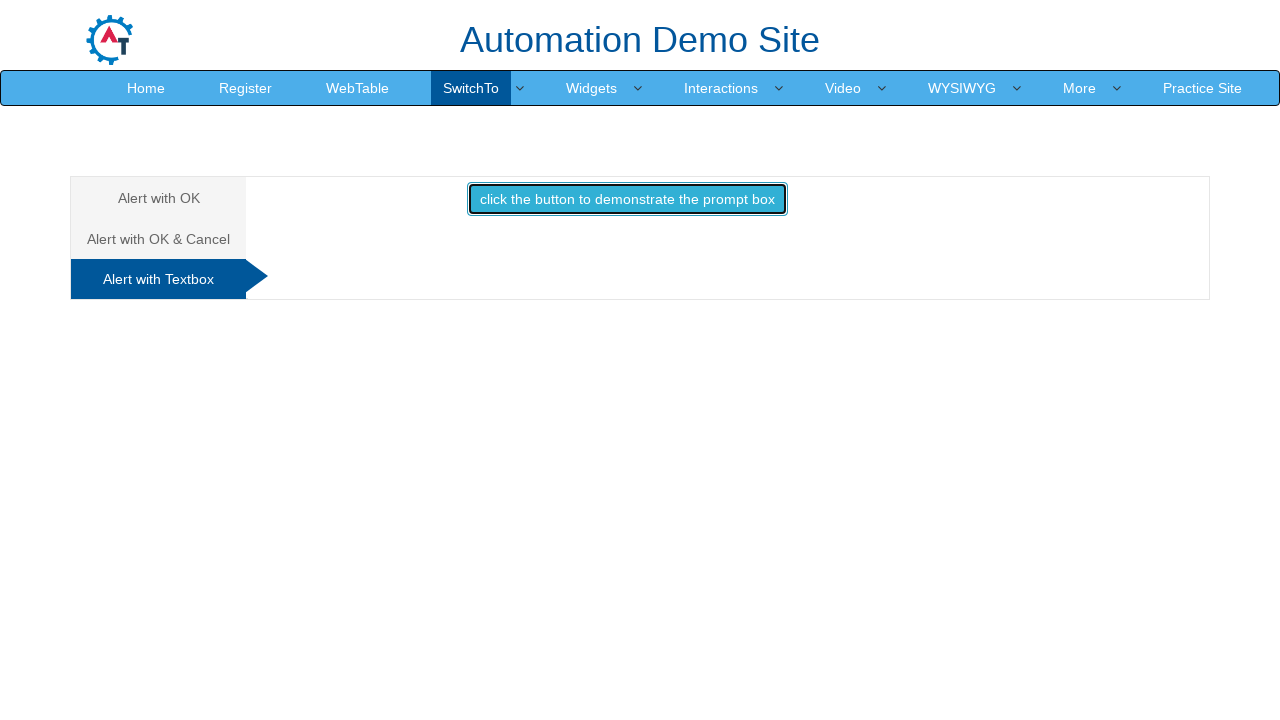

Accepted prompt dialog with text 'SDR'
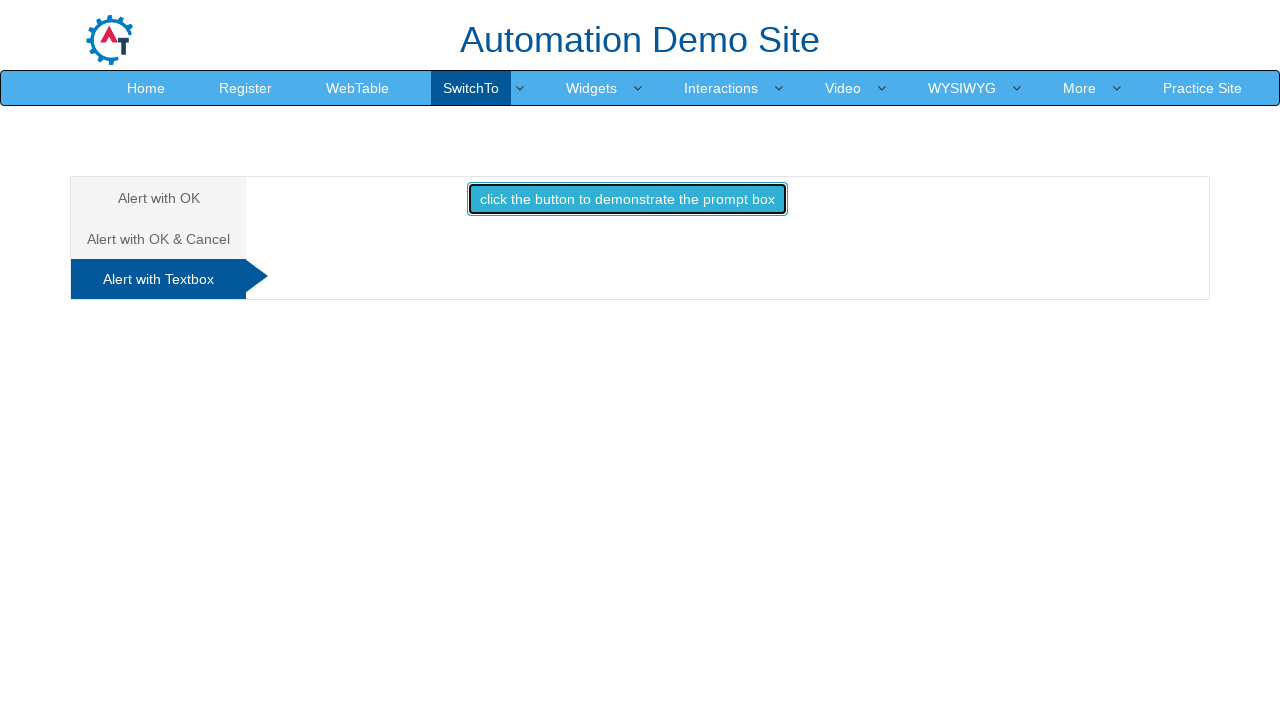

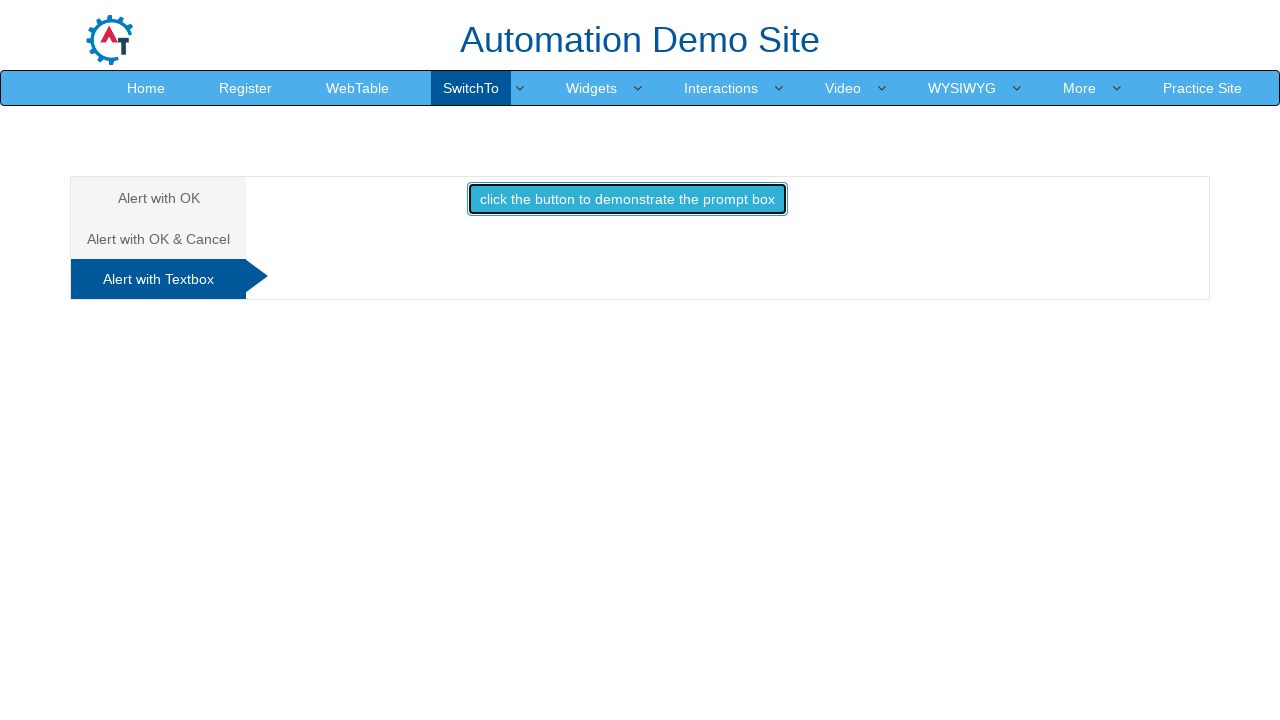